Tests the text box form on DemoQA by filling in name, email, current address, and permanent address fields, then submitting the form.

Starting URL: https://demoqa.com/text-box

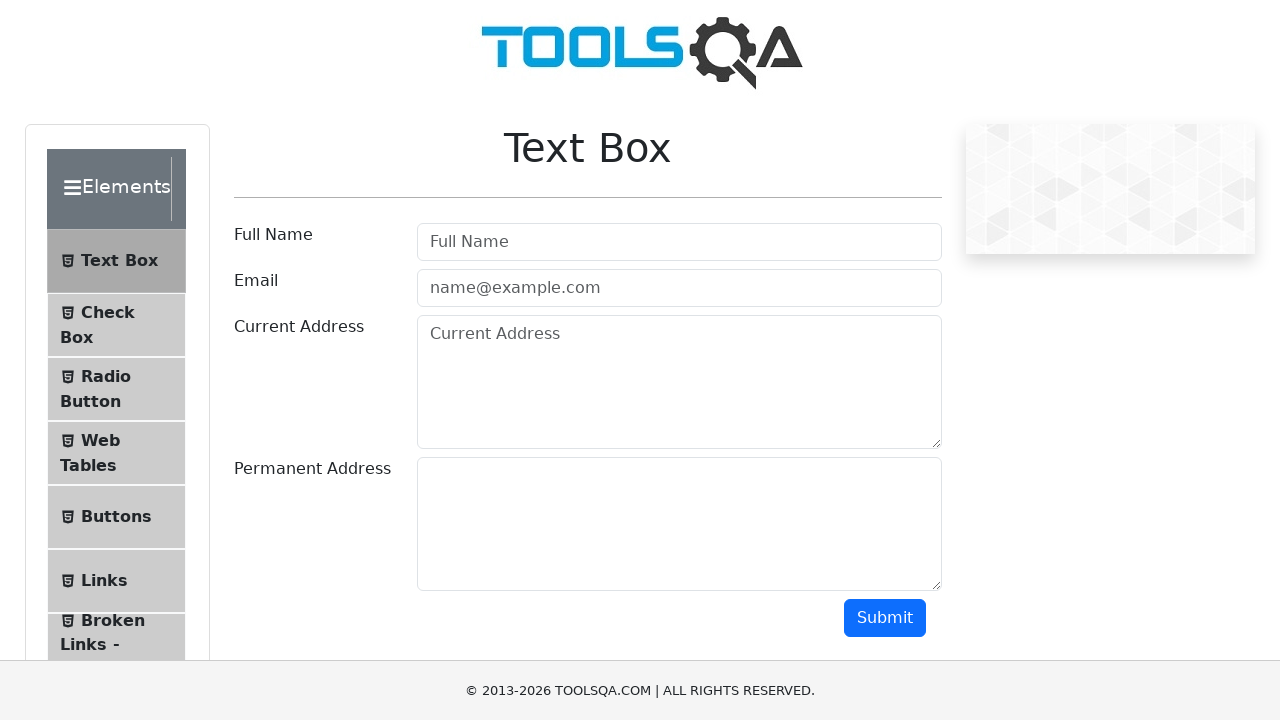

Filled Full Name field with 'Rajat' on #userName
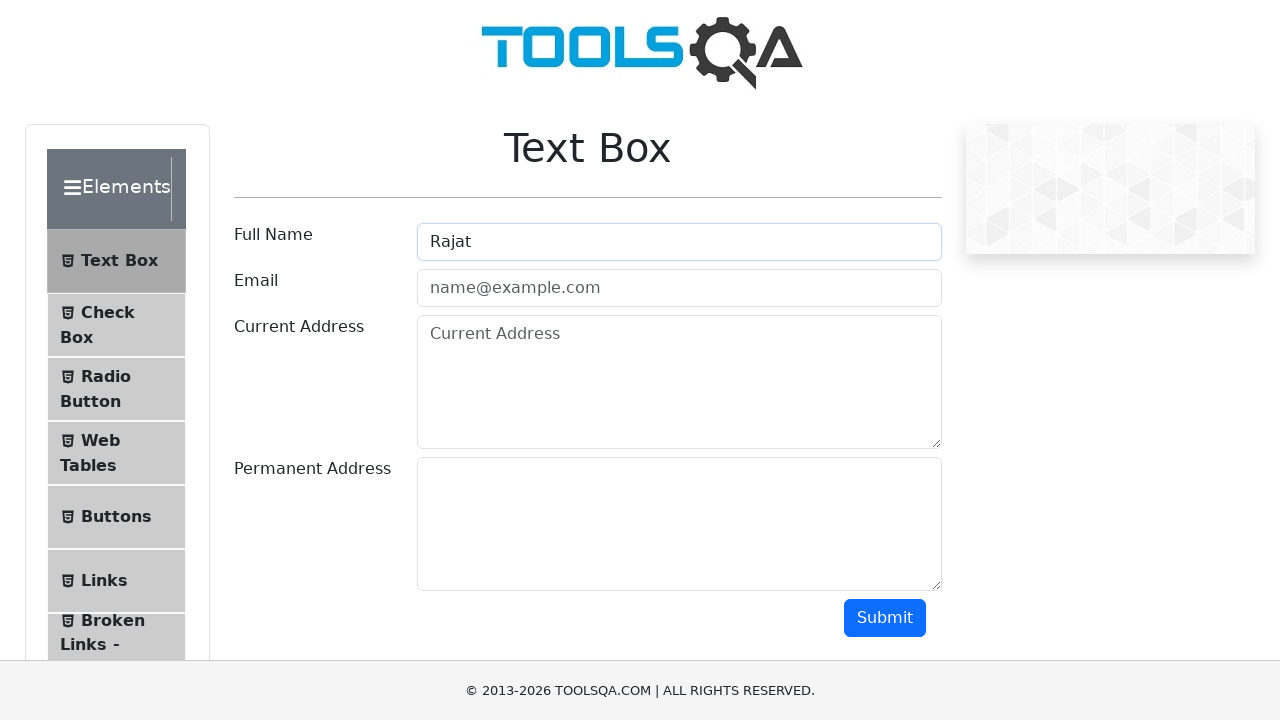

Filled Email field with 'rajat@rajat.com' on #userEmail
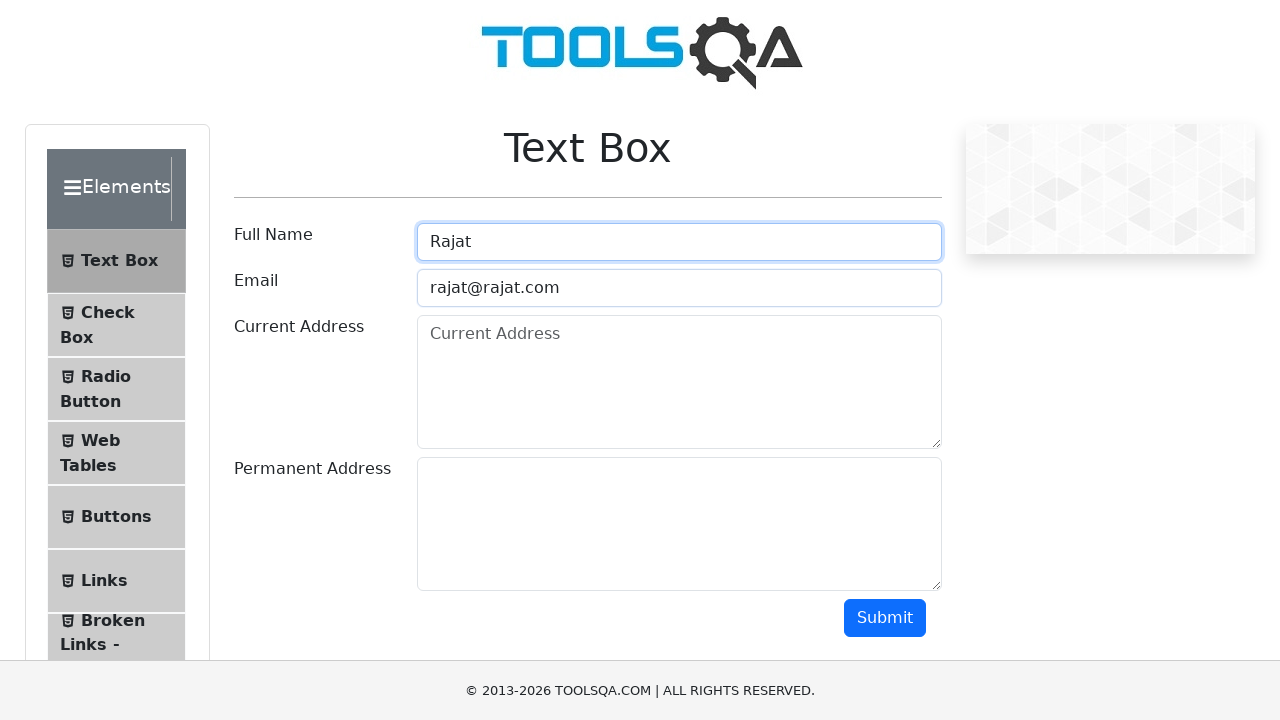

Filled Current Address field with 'cA' on #currentAddress
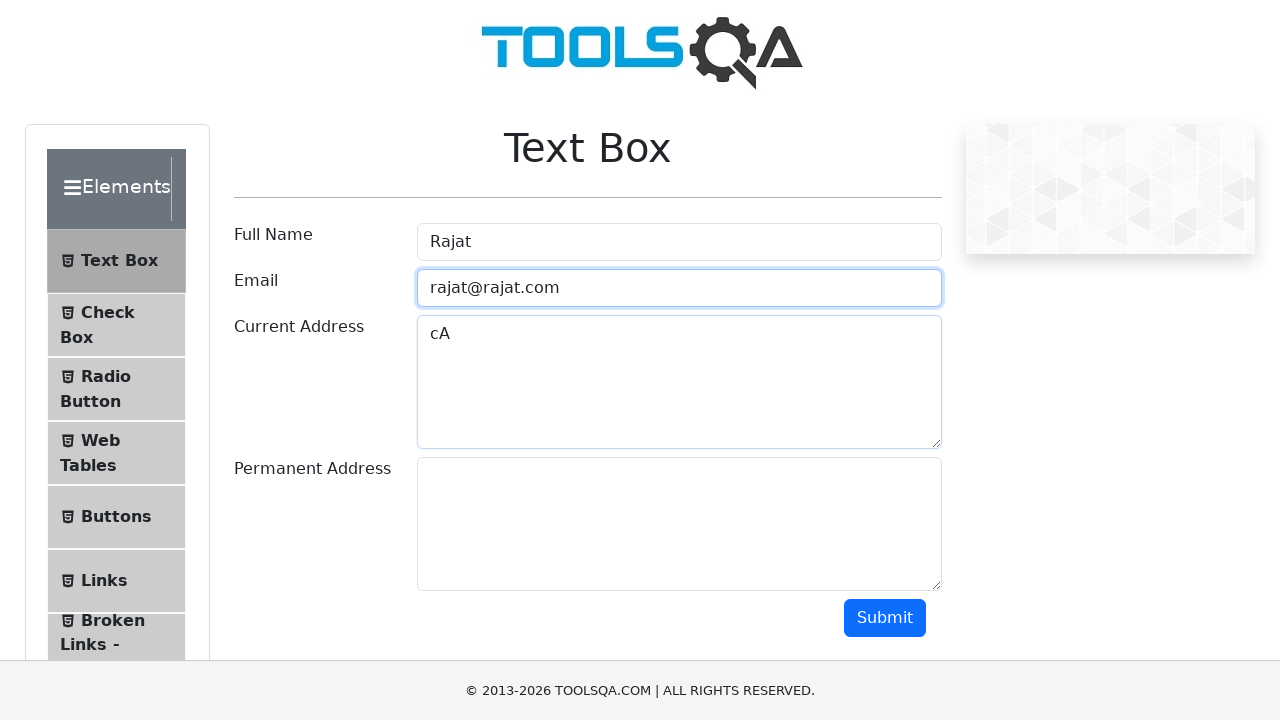

Filled Permanent Address field with 'pA' on #permanentAddress
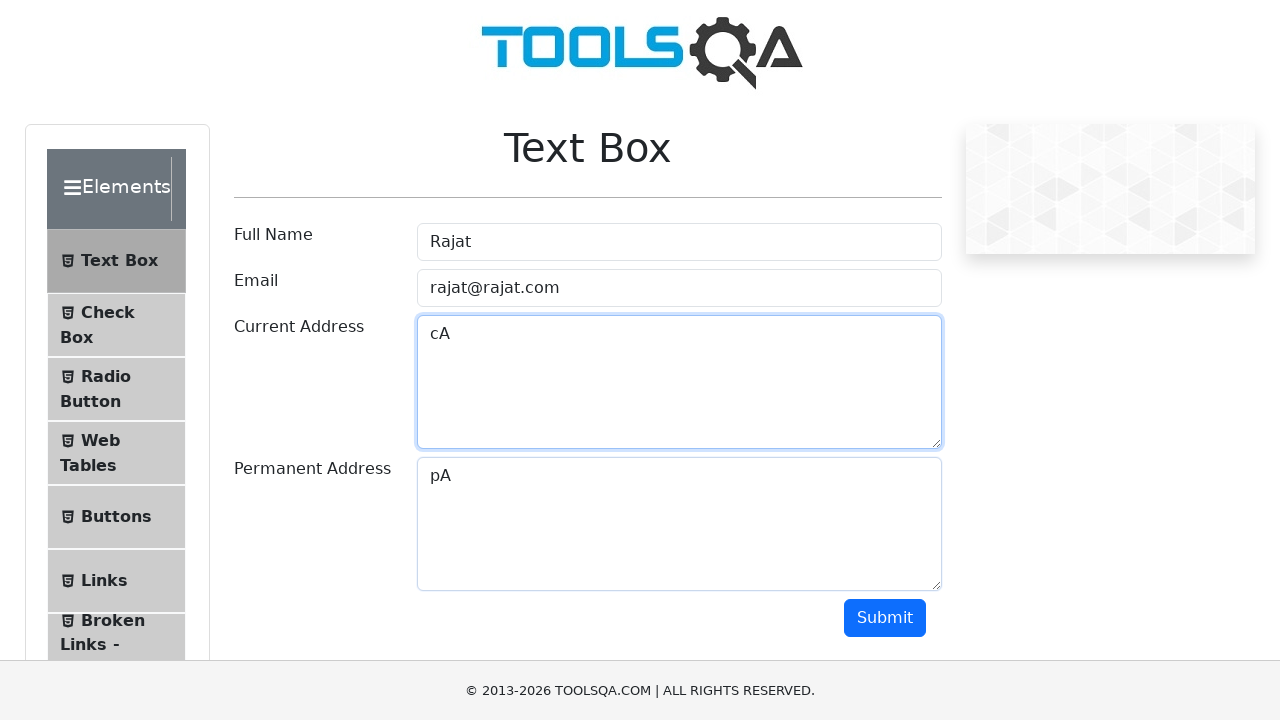

Clicked Submit button to submit the form at (885, 618) on #submit
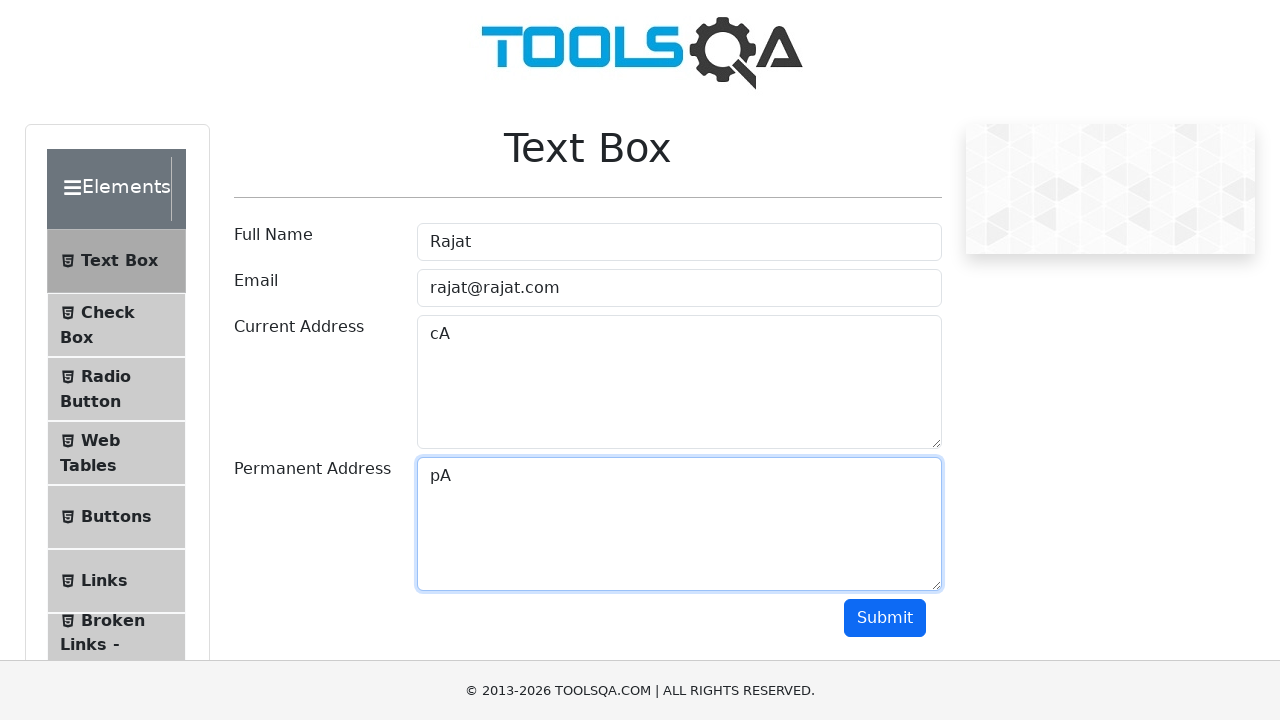

Form output displayed successfully
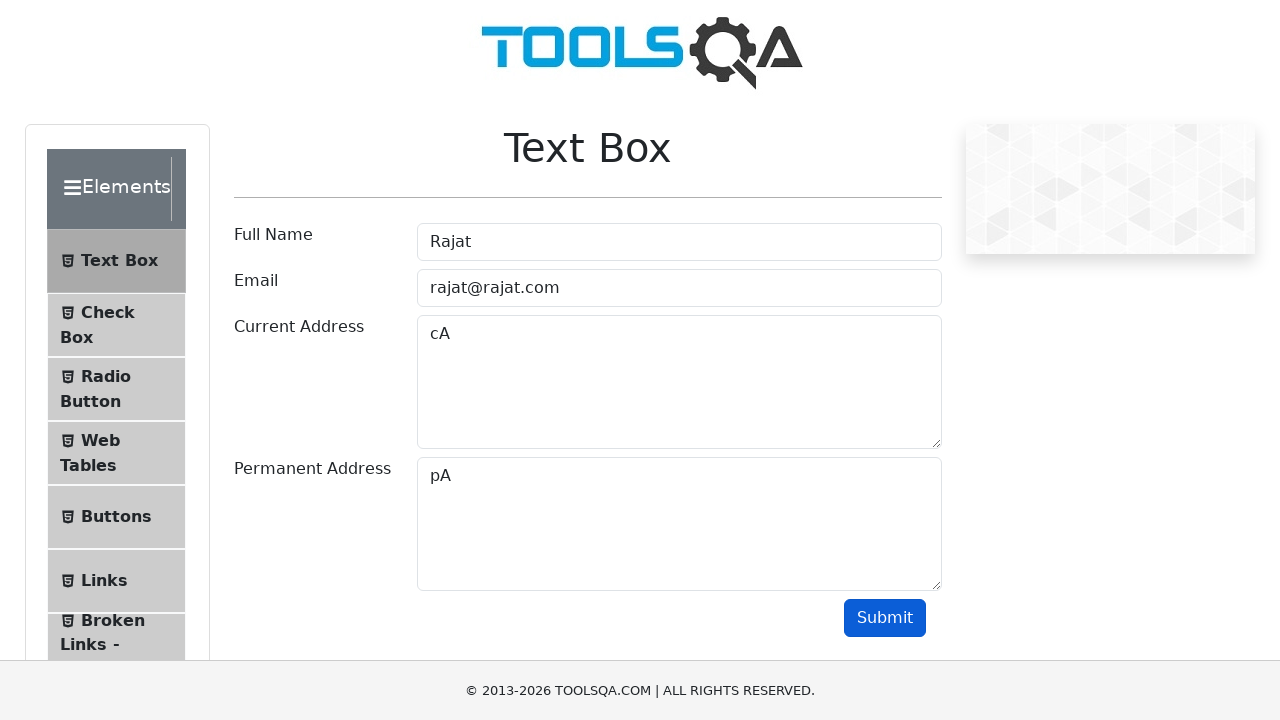

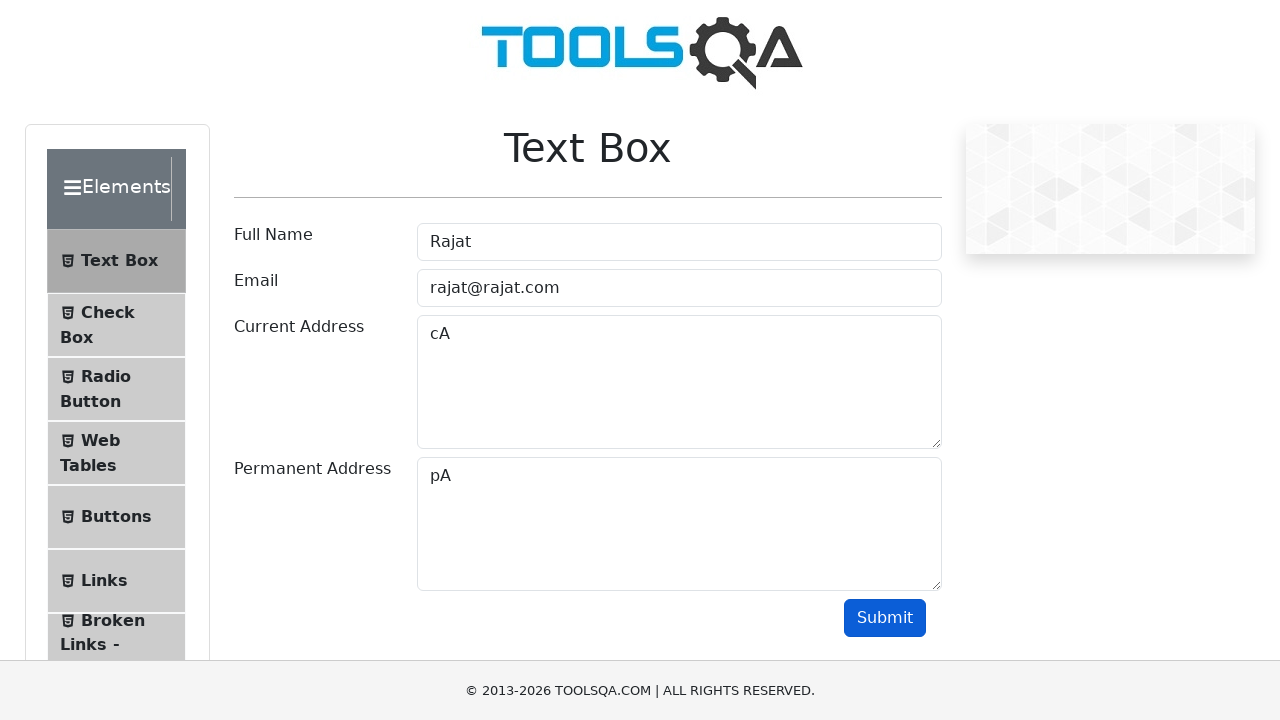